Tests browser alert handling by clicking a button that triggers an alert, waiting for it to appear, and accepting it

Starting URL: https://demoqa.com/alerts

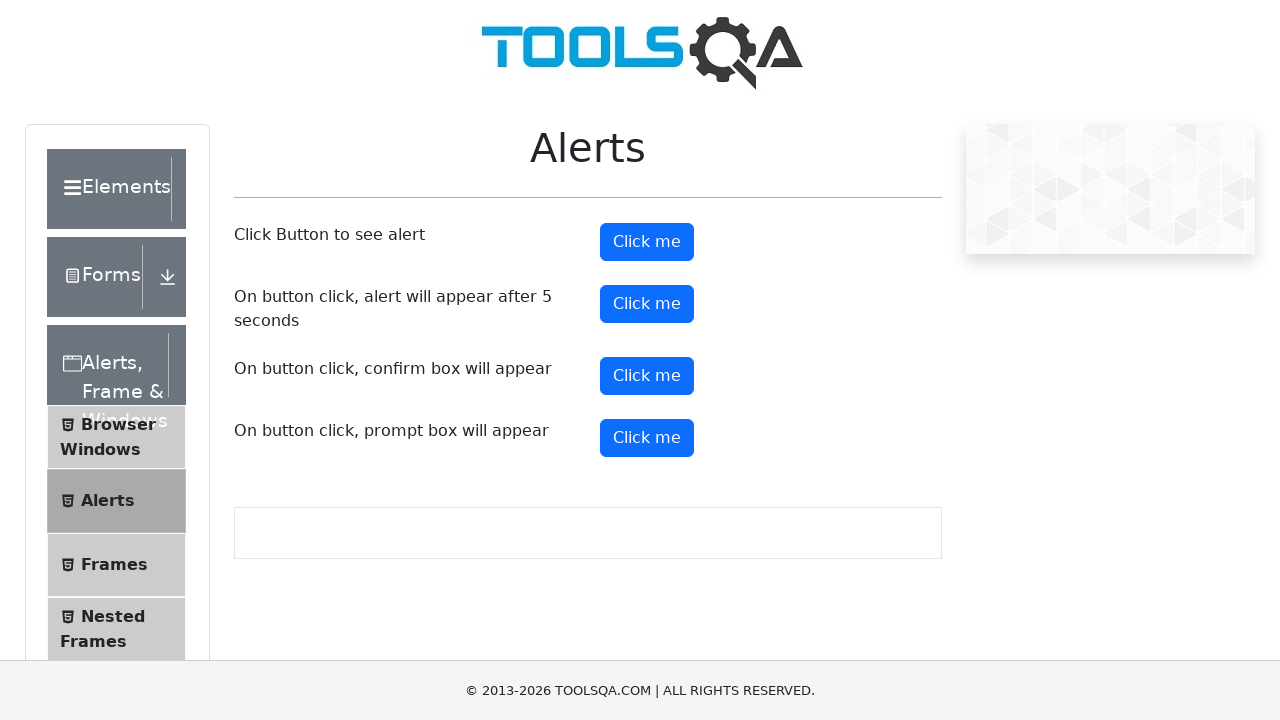

Clicked the alert button to trigger alert dialog at (647, 242) on #alertButton
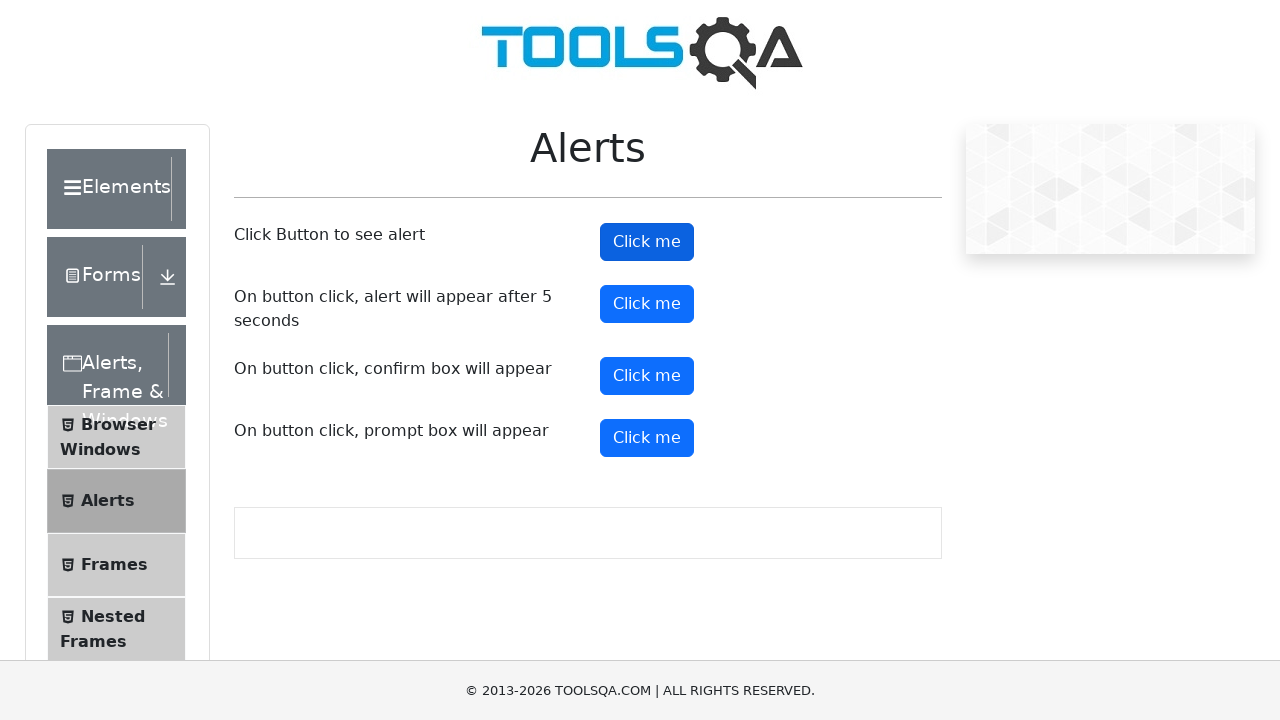

Set up dialog handler to accept alert
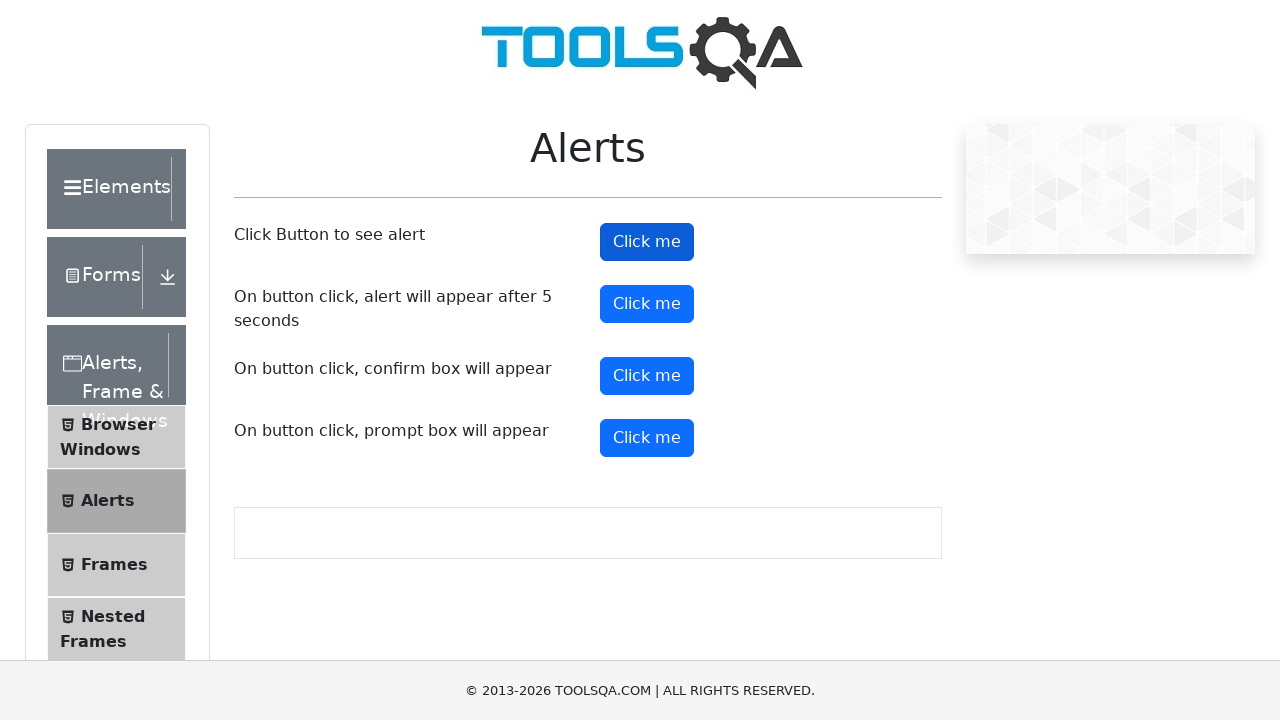

Waited for alert to be processed
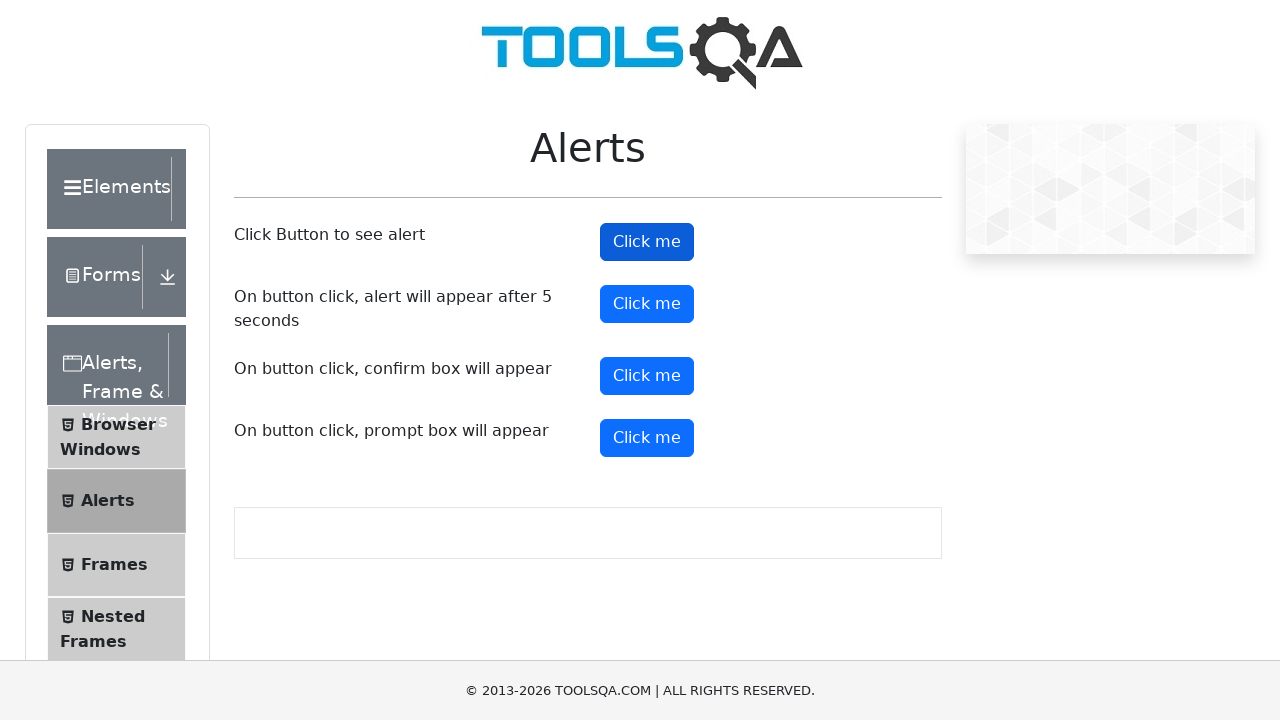

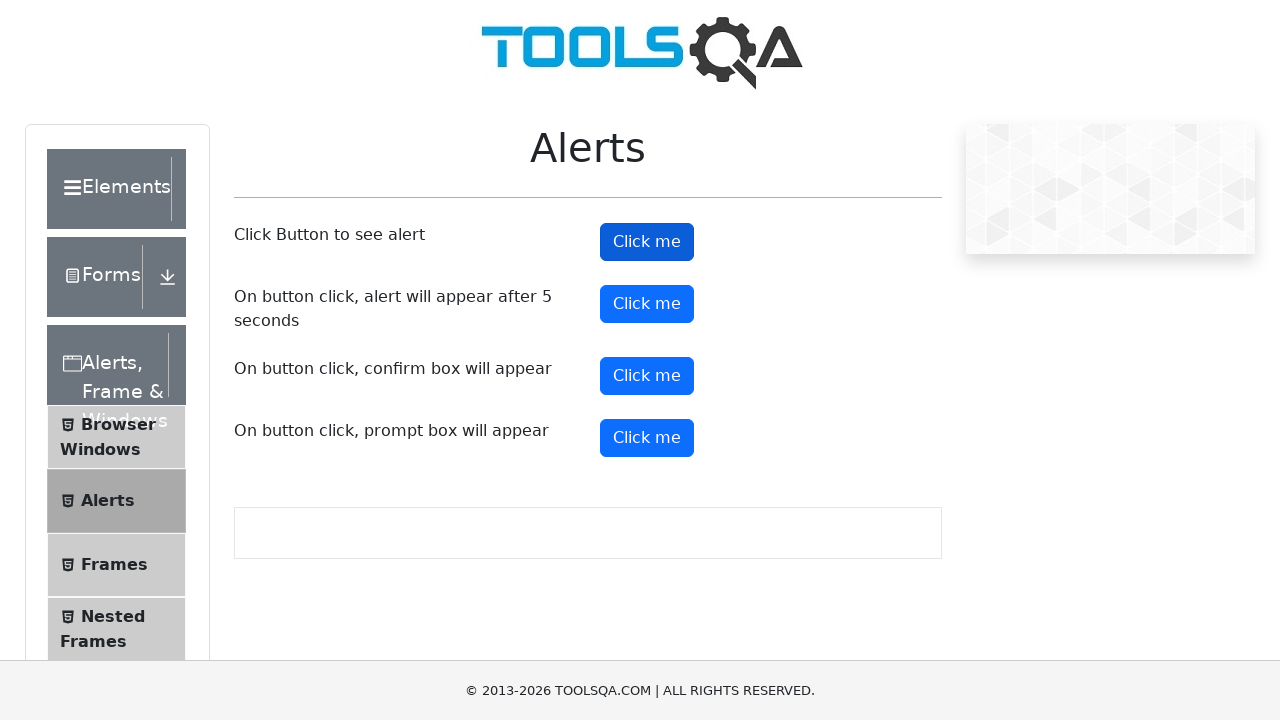